Tests dropdown functionality by selecting options using different methods (index, value, visible text) and verifying the dropdown options

Starting URL: https://the-internet.herokuapp.com/dropdown

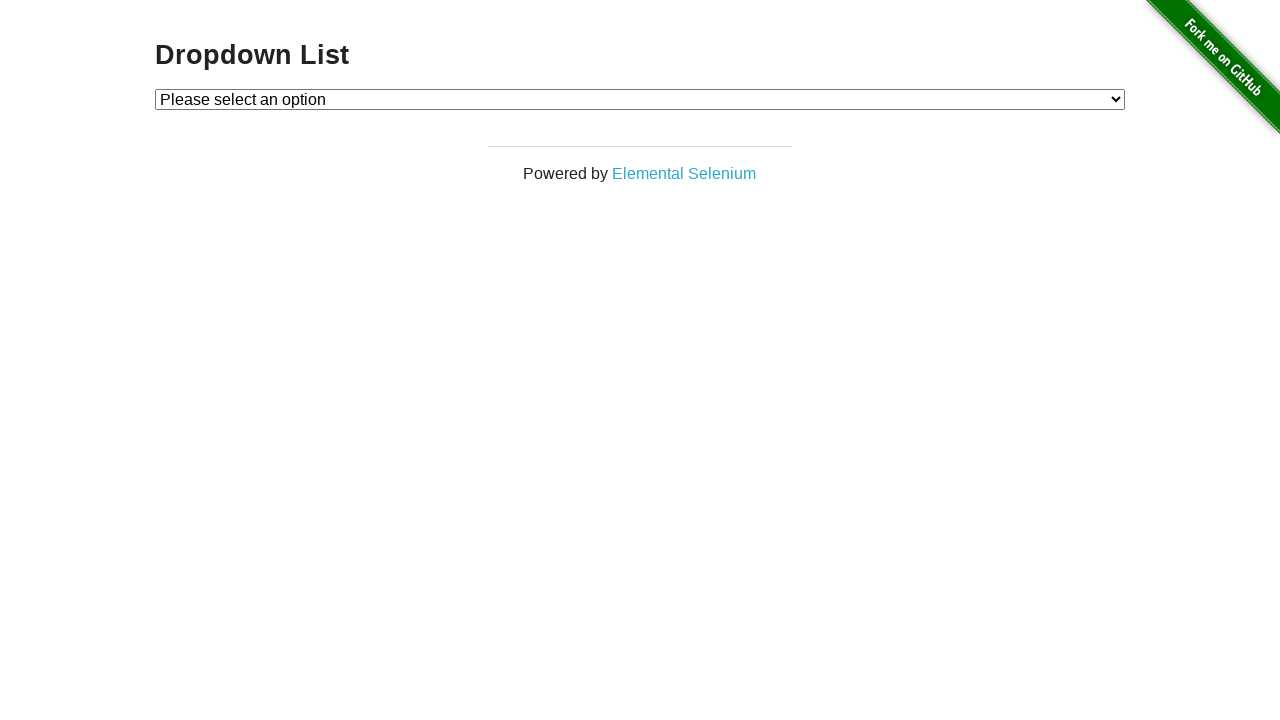

Selected Option 1 by index from dropdown on #dropdown
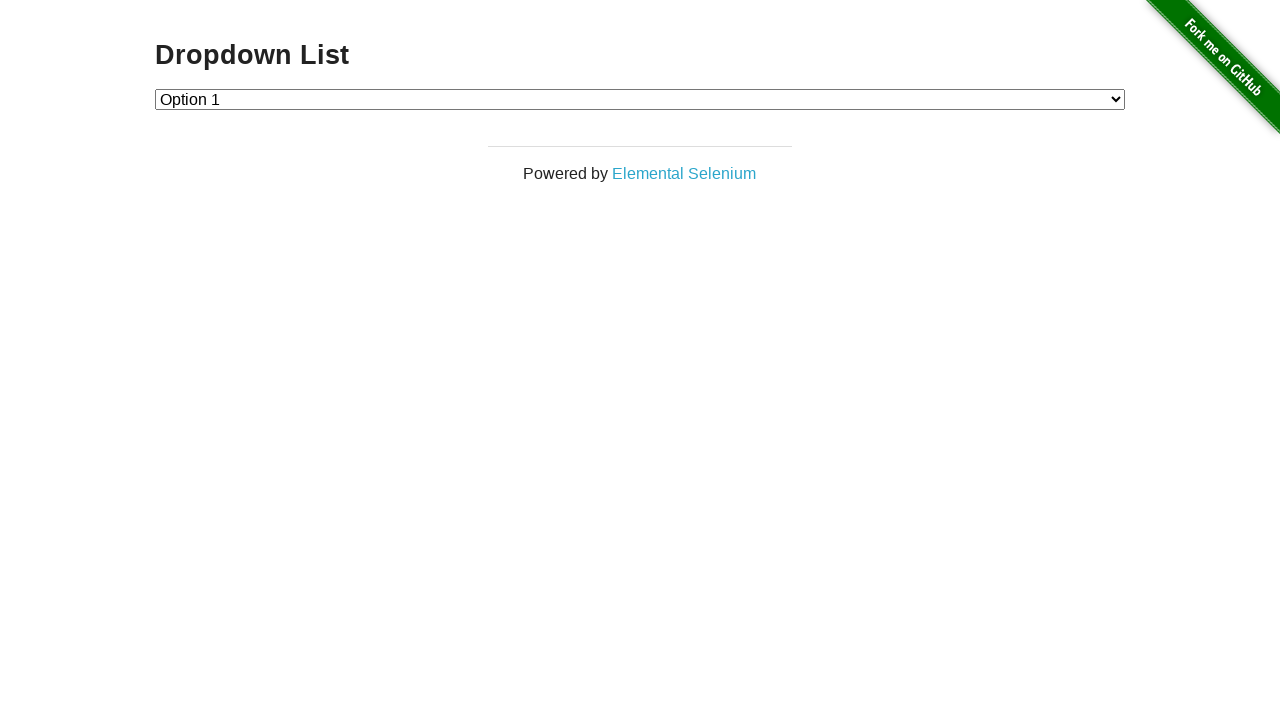

Waited 500ms for selection to register
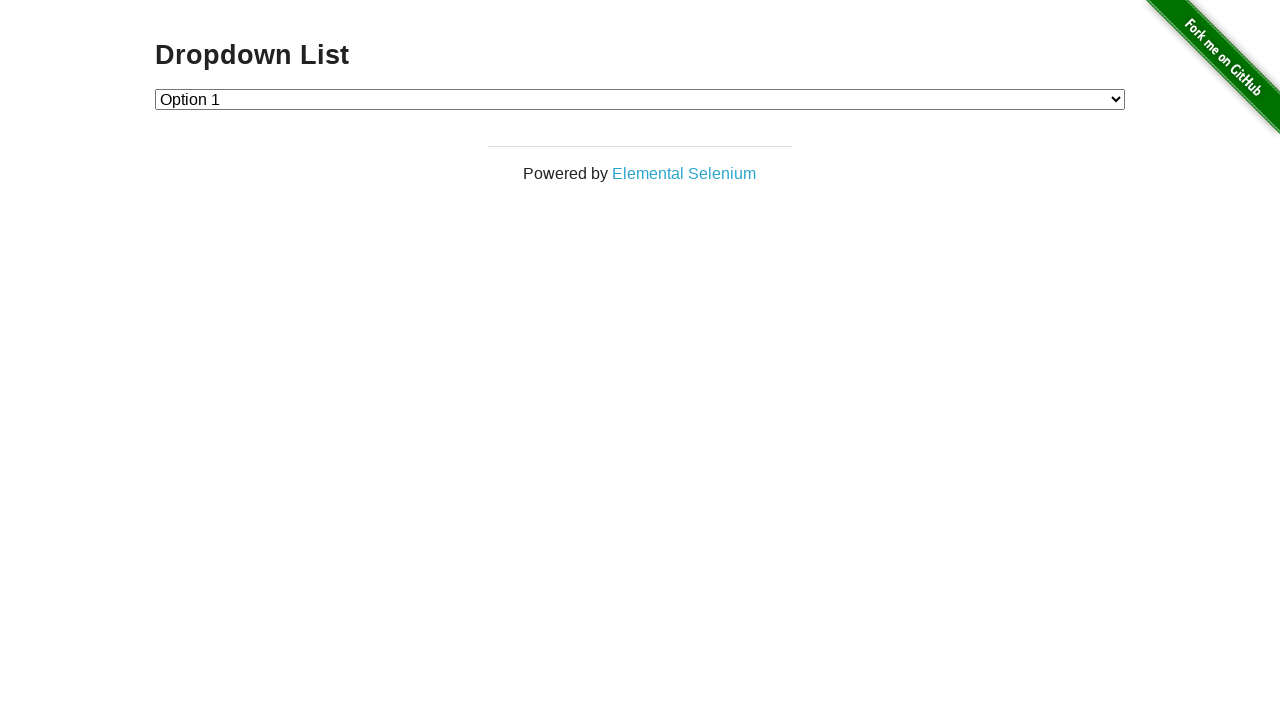

Selected Option 2 by visible text from dropdown on #dropdown
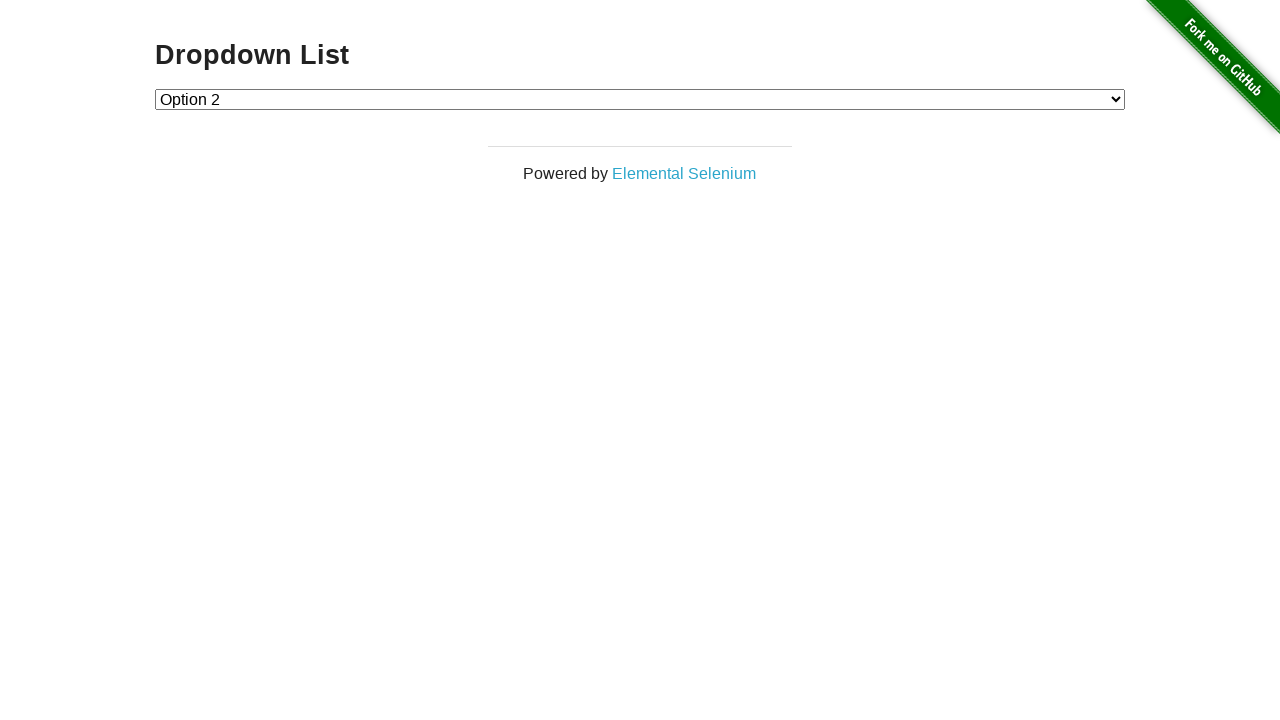

Waited 500ms for selection to register
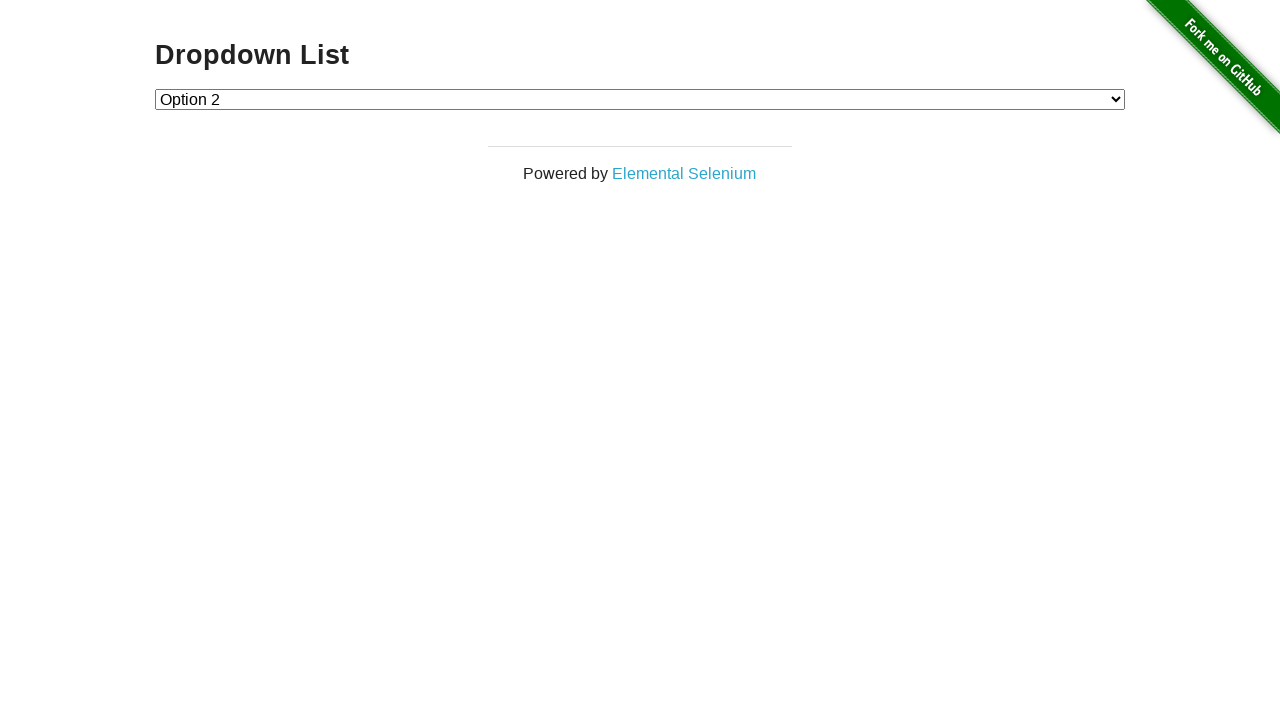

Selected Option 2 by value attribute from dropdown on #dropdown
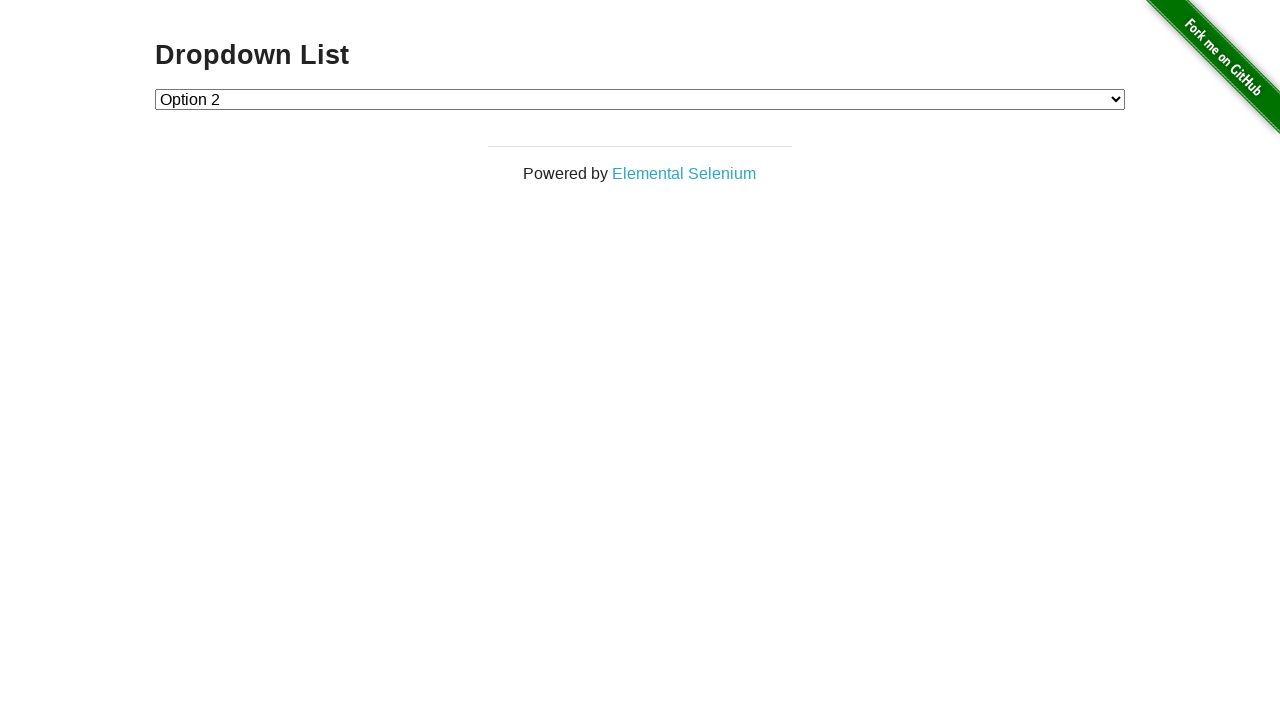

Waited 500ms for selection to register
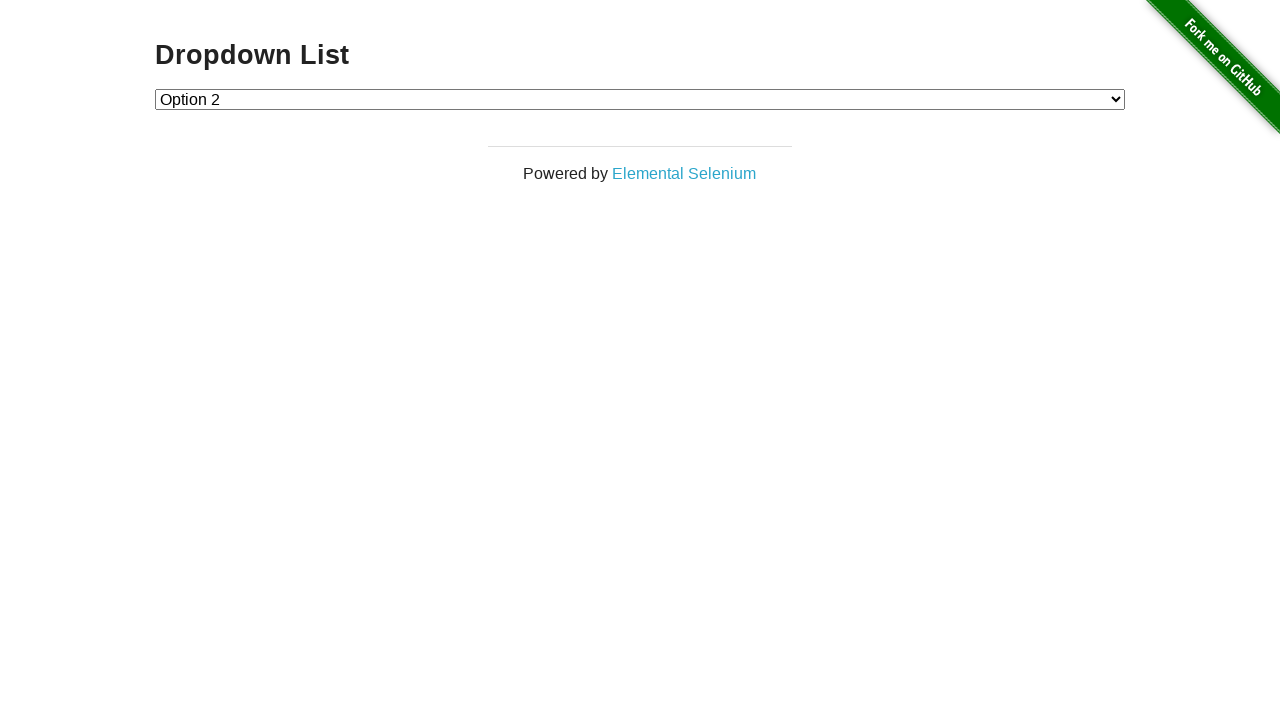

Selected Option 1 by visible text from dropdown on #dropdown
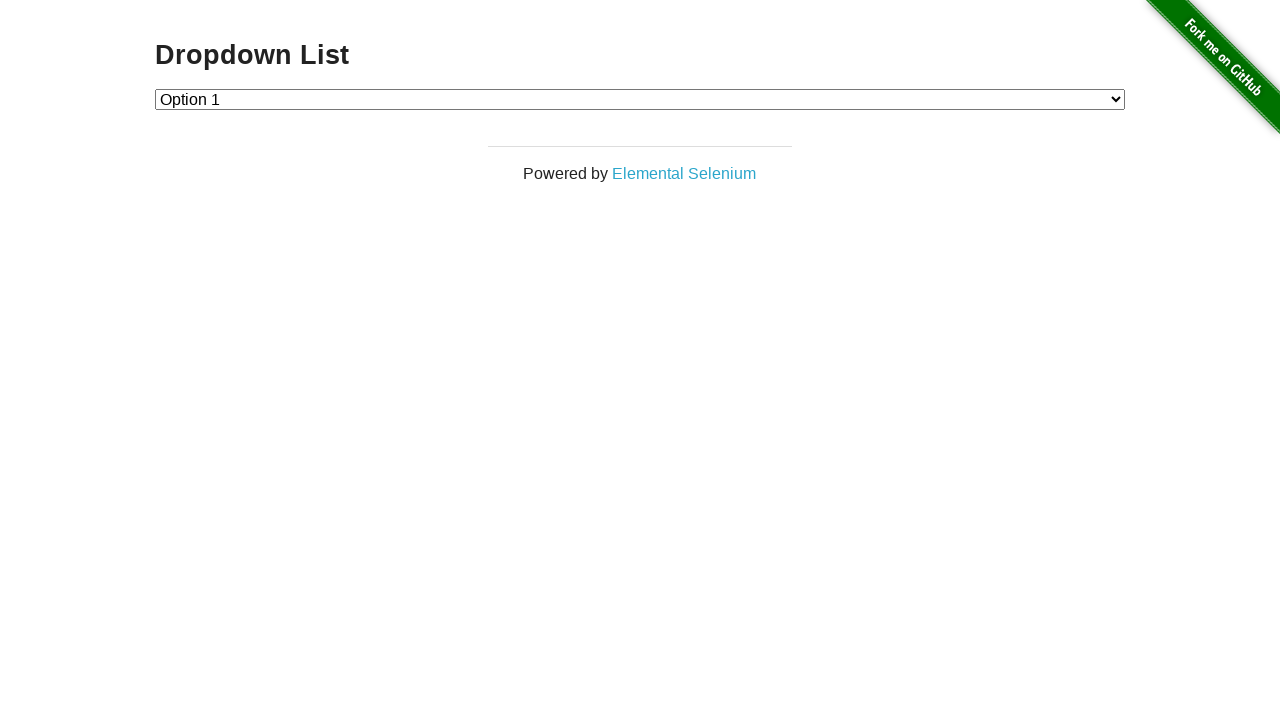

Verified dropdown element exists and is available
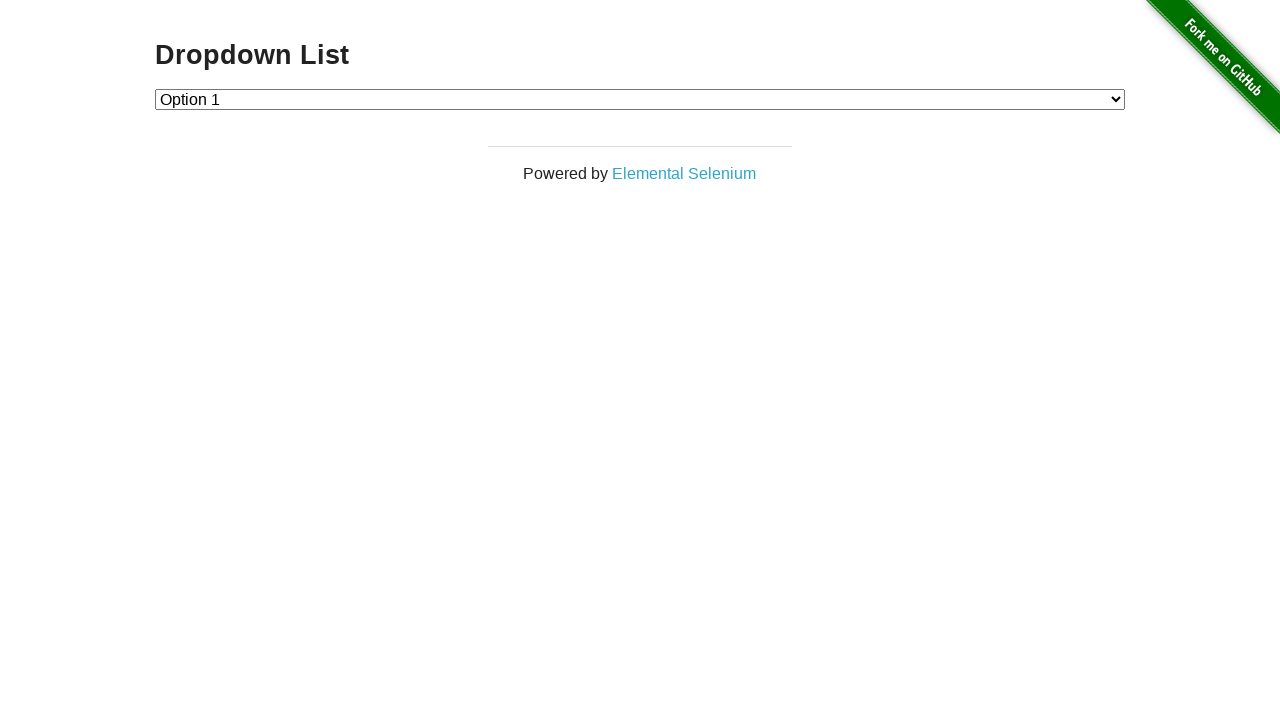

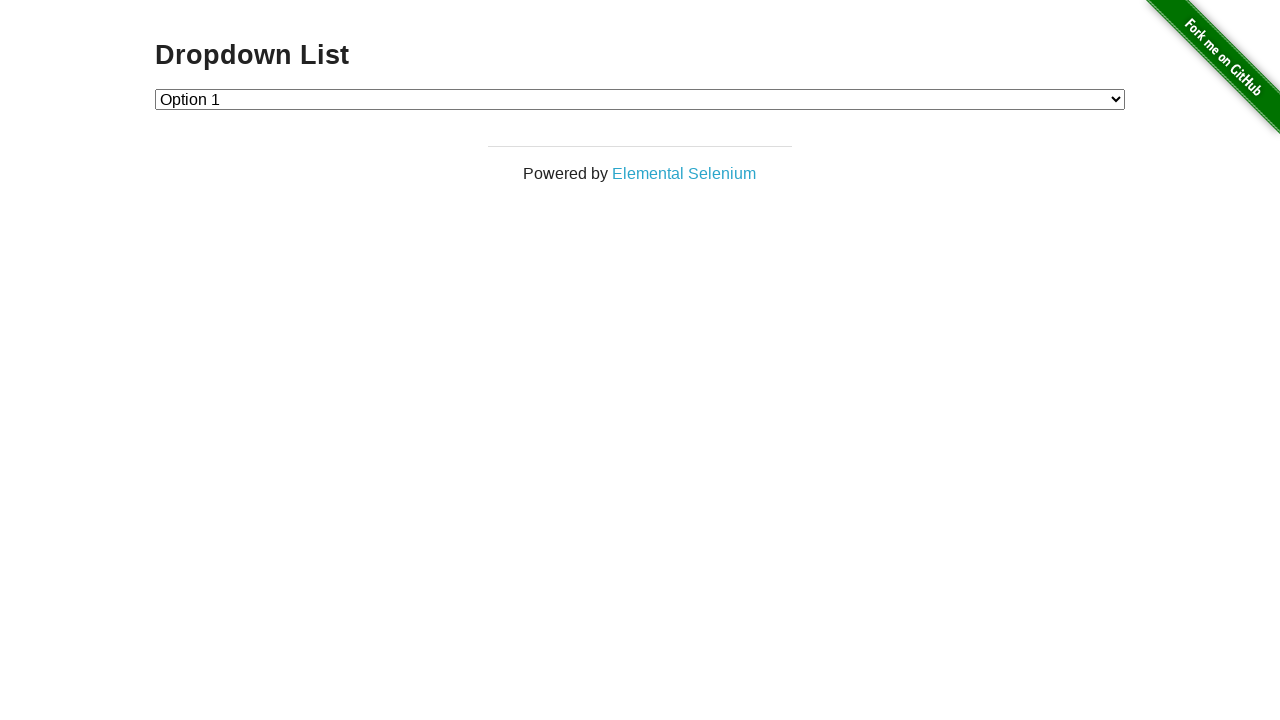